Tests that submitting an empty form still shows a success message.

Starting URL: https://formy-project.herokuapp.com/

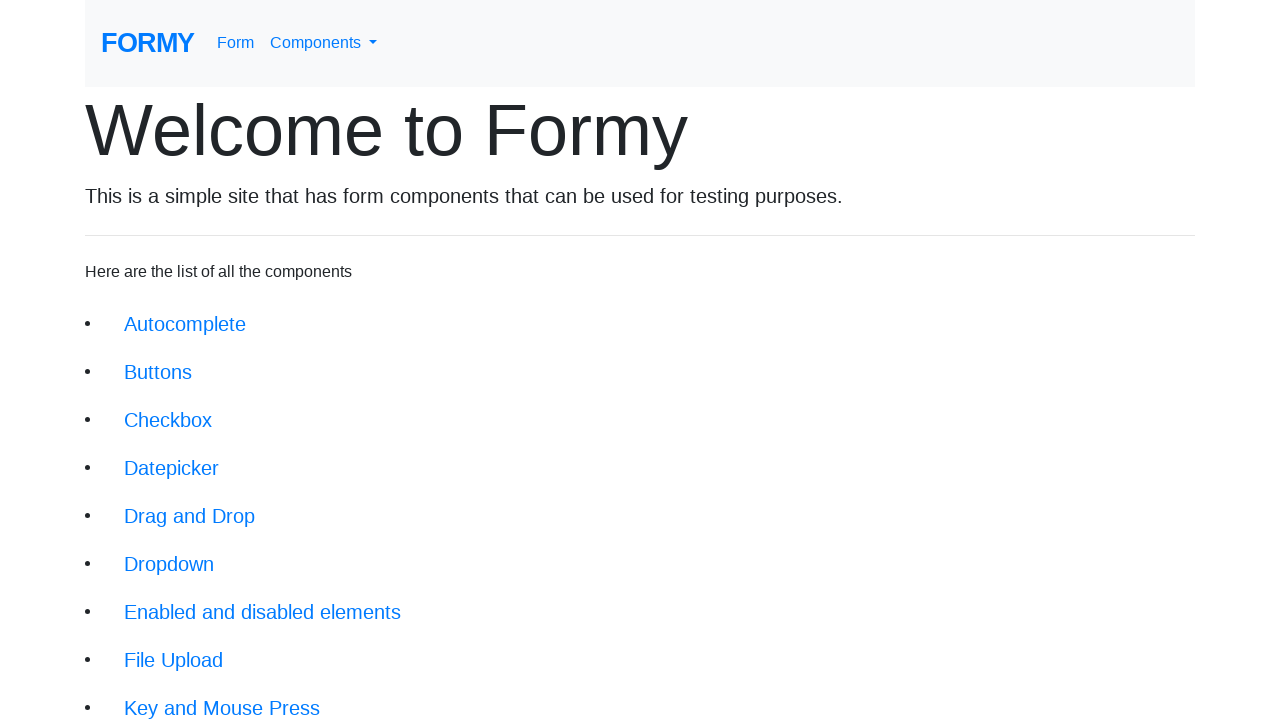

Clicked on Form link at (236, 43) on xpath=//a[text()='Form']
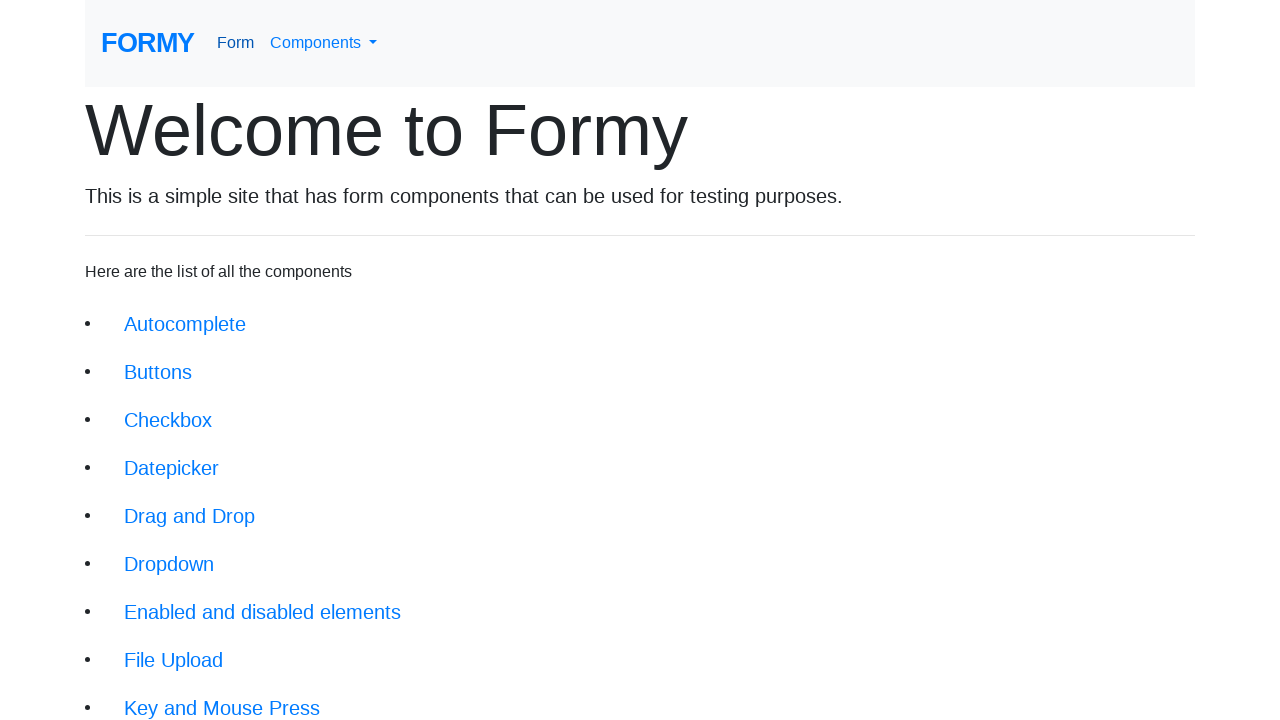

Clicked submit button without filling any form fields at (148, 680) on xpath=//a[@class='btn btn-lg btn-primary']
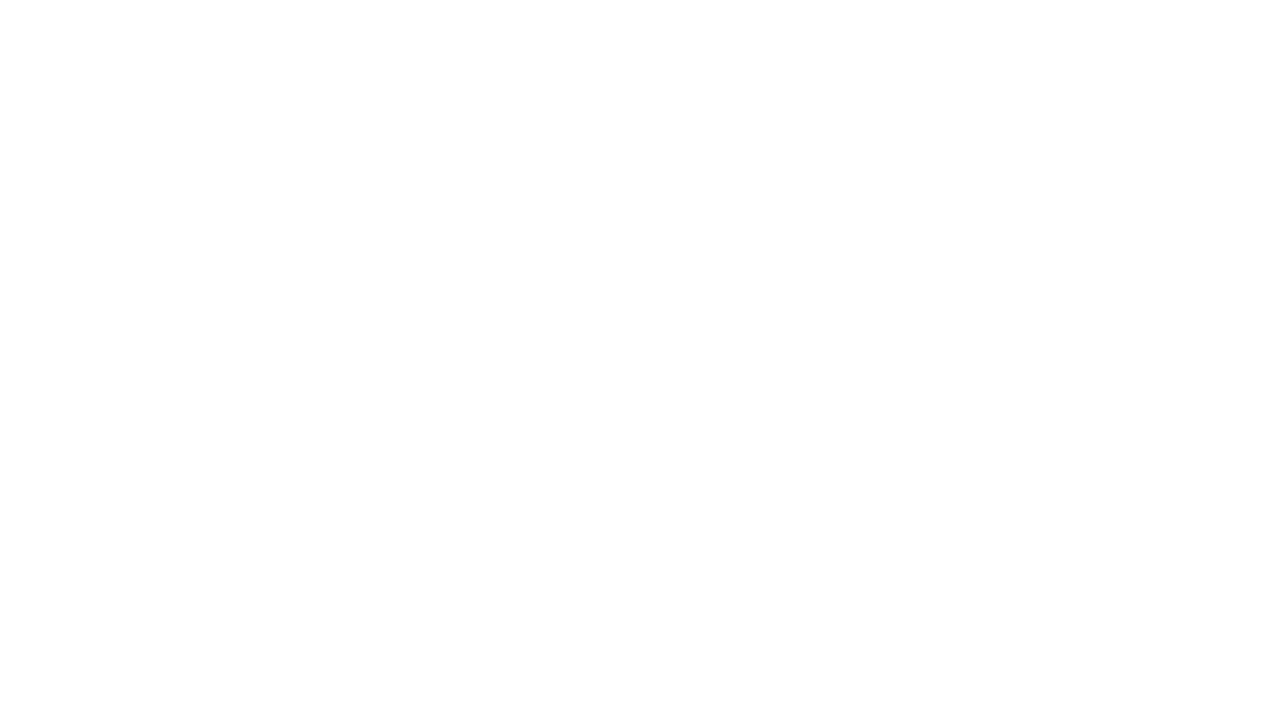

Success message appeared after submitting empty form
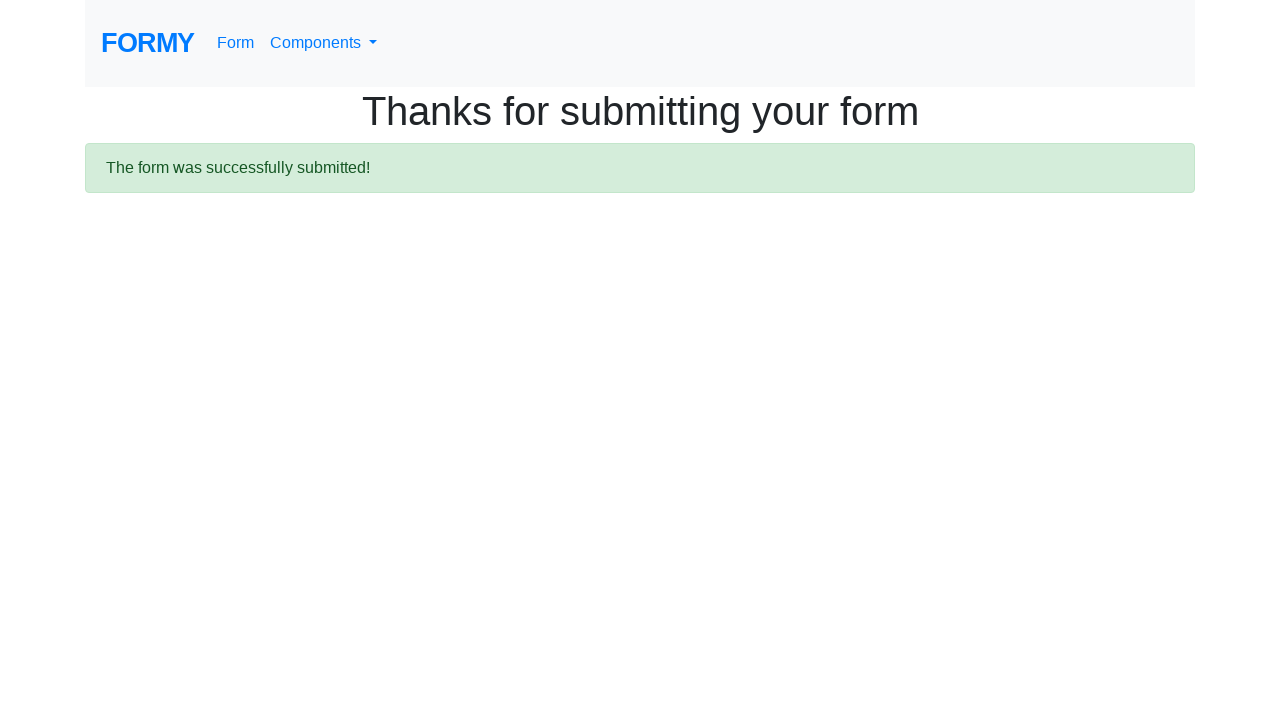

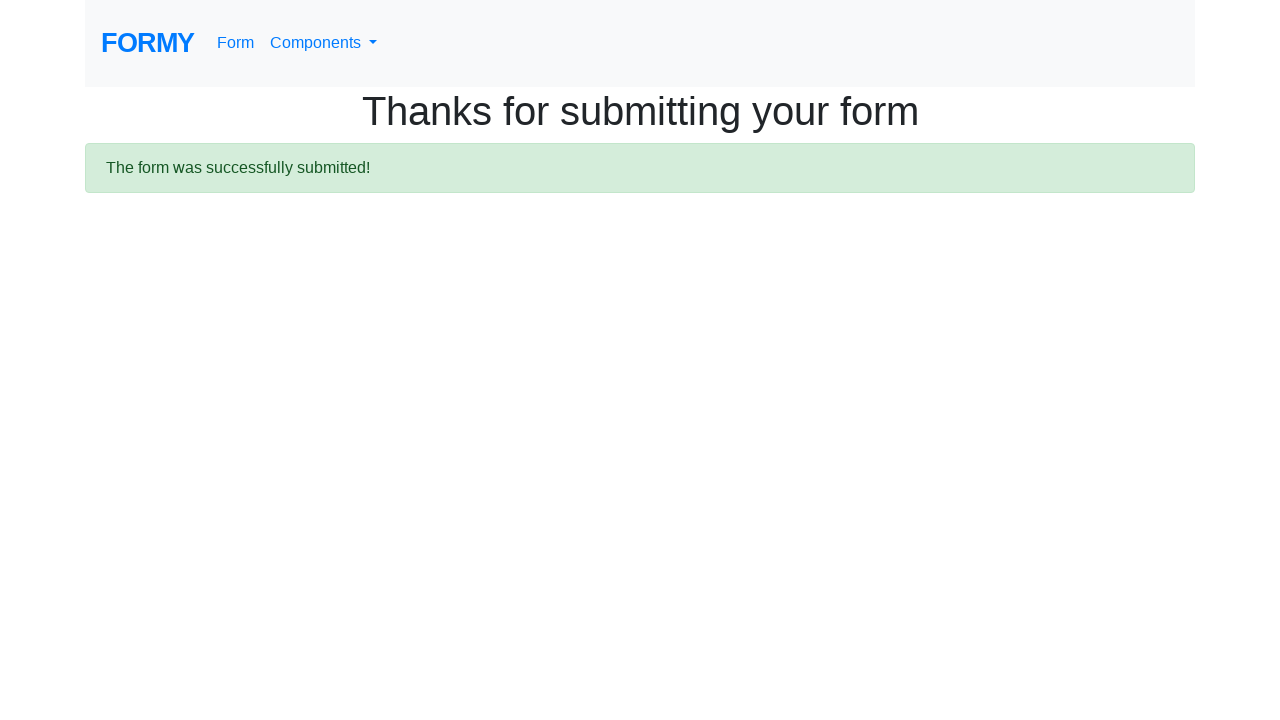